Tests autosuggest dropdown functionality by typing a partial country name and selecting a specific country from the suggestions

Starting URL: https://rahulshettyacademy.com/dropdownsPractise/

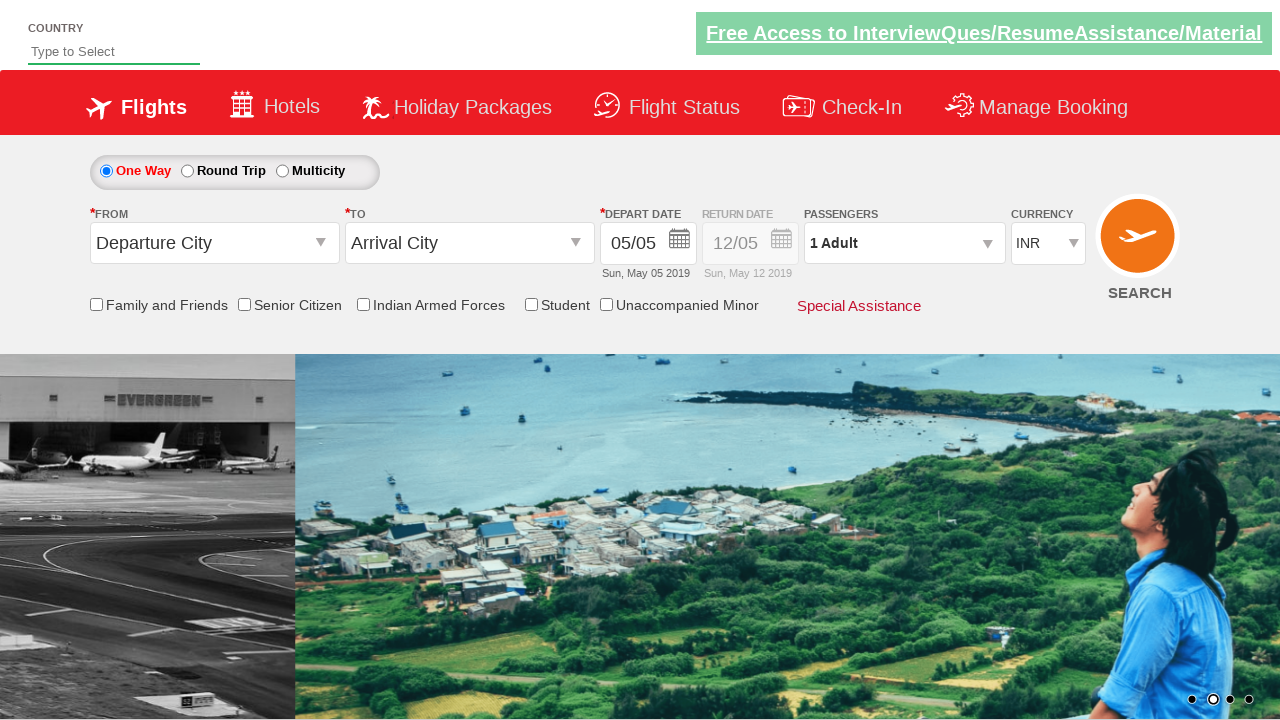

Typed 'ind' in autosuggest field to trigger dropdown suggestions on #autosuggest
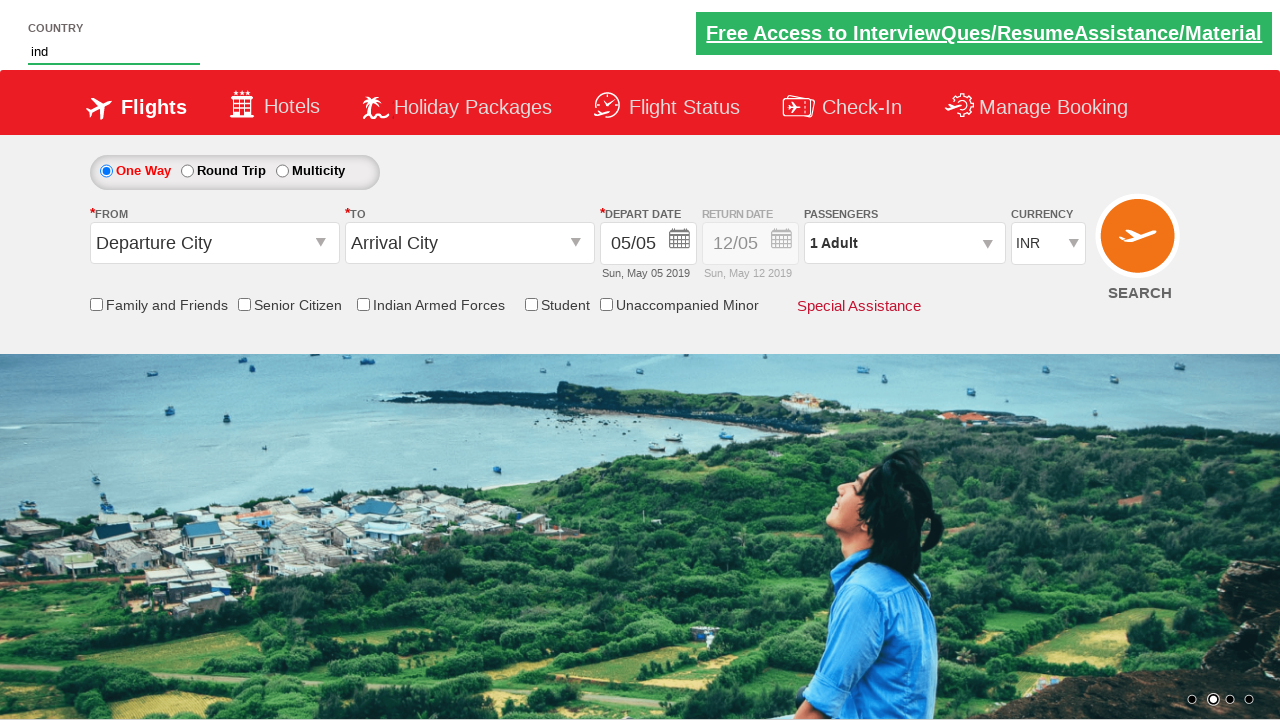

Autosuggest dropdown suggestions loaded
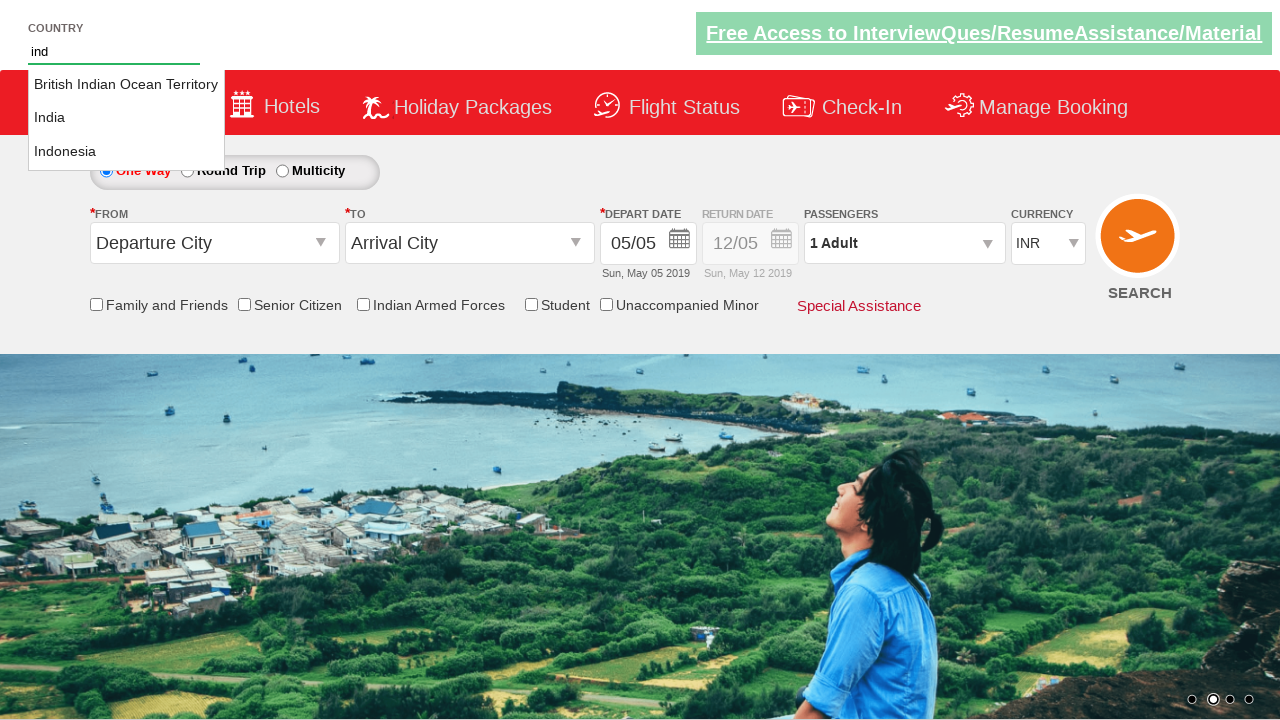

Retrieved all suggestion items from dropdown
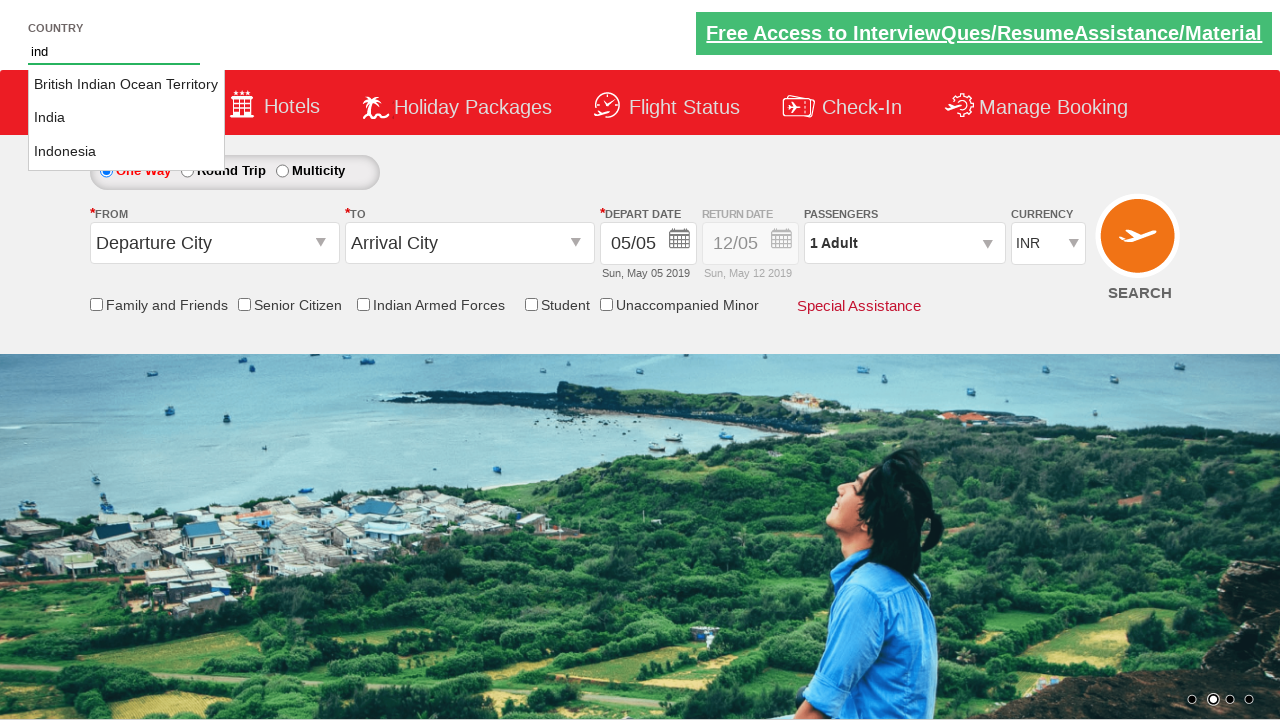

Selected 'India' from autosuggest dropdown at (126, 118) on li.ui-menu-item a >> nth=1
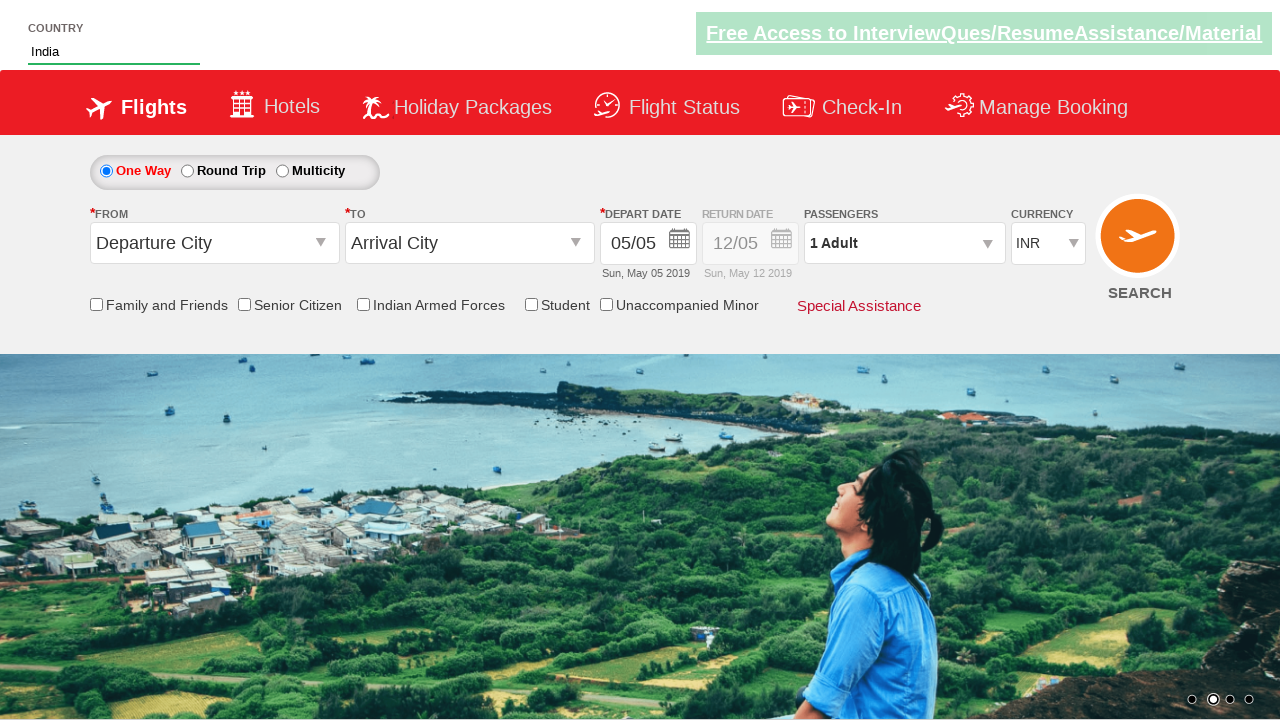

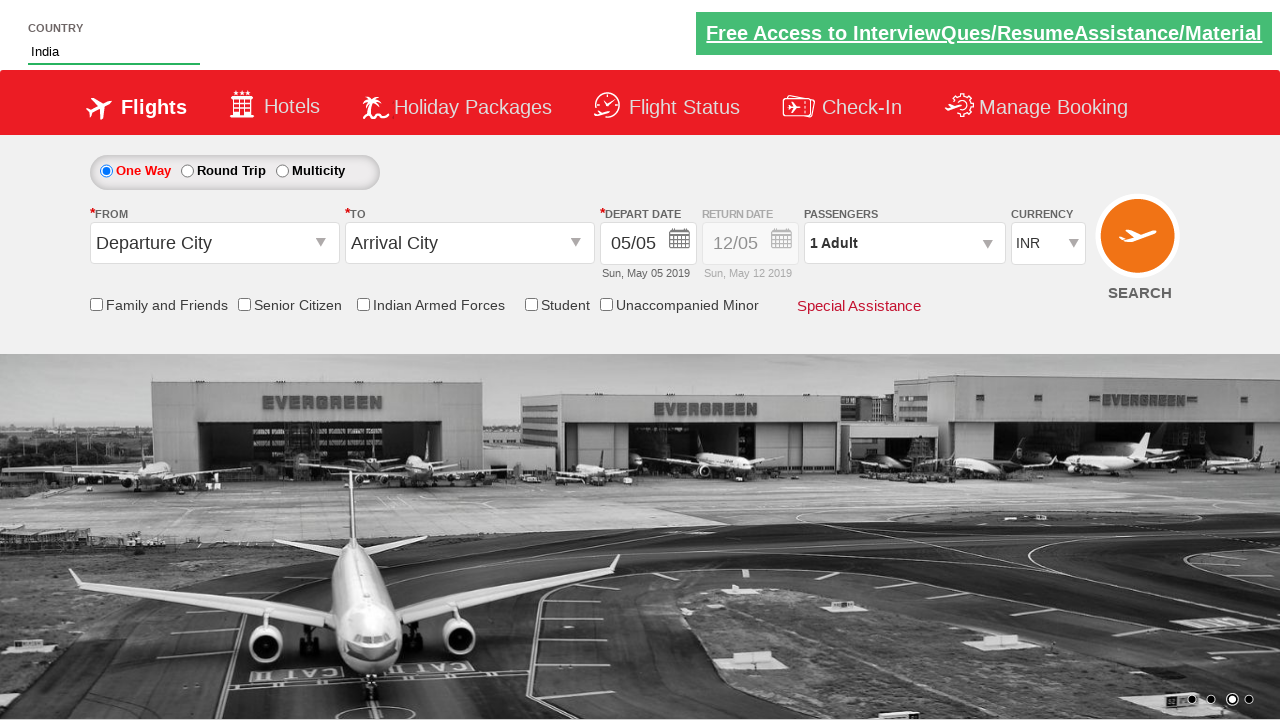